Tests the text box functionality on DemoQA by entering a name and submitting the form

Starting URL: https://demoqa.com/text-box

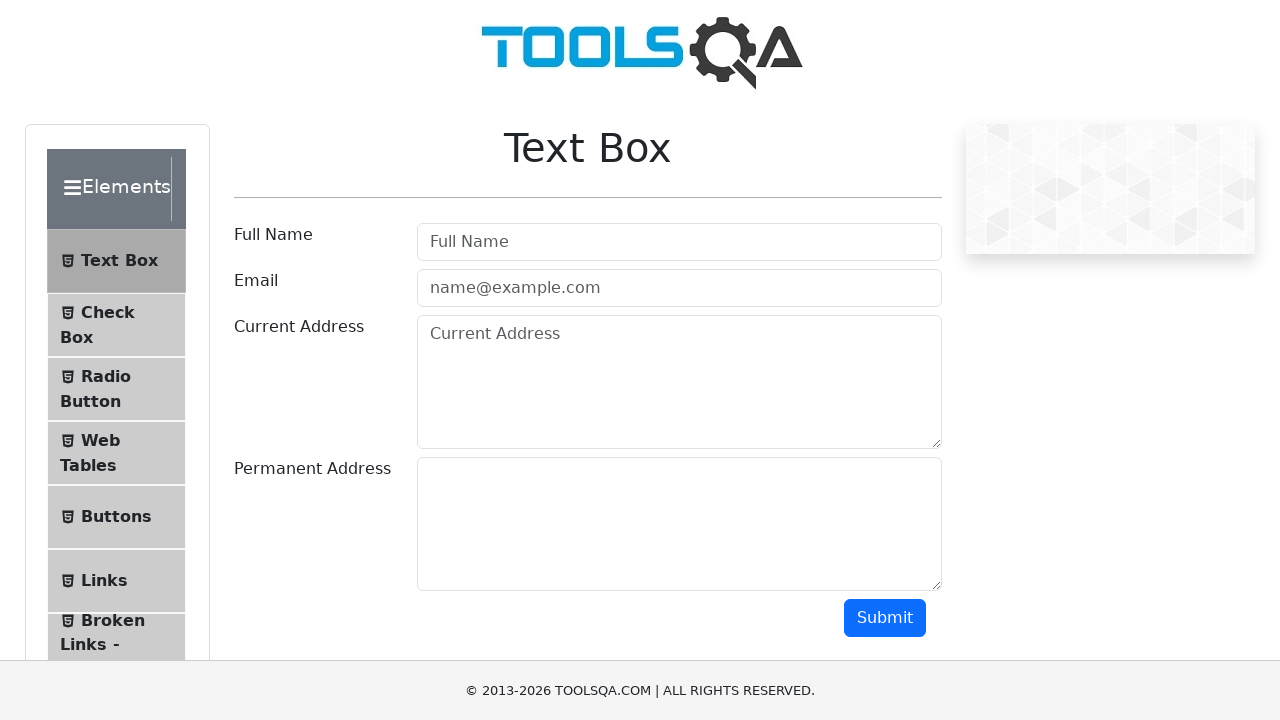

Filled userName text box with 'Oleg' on #userName
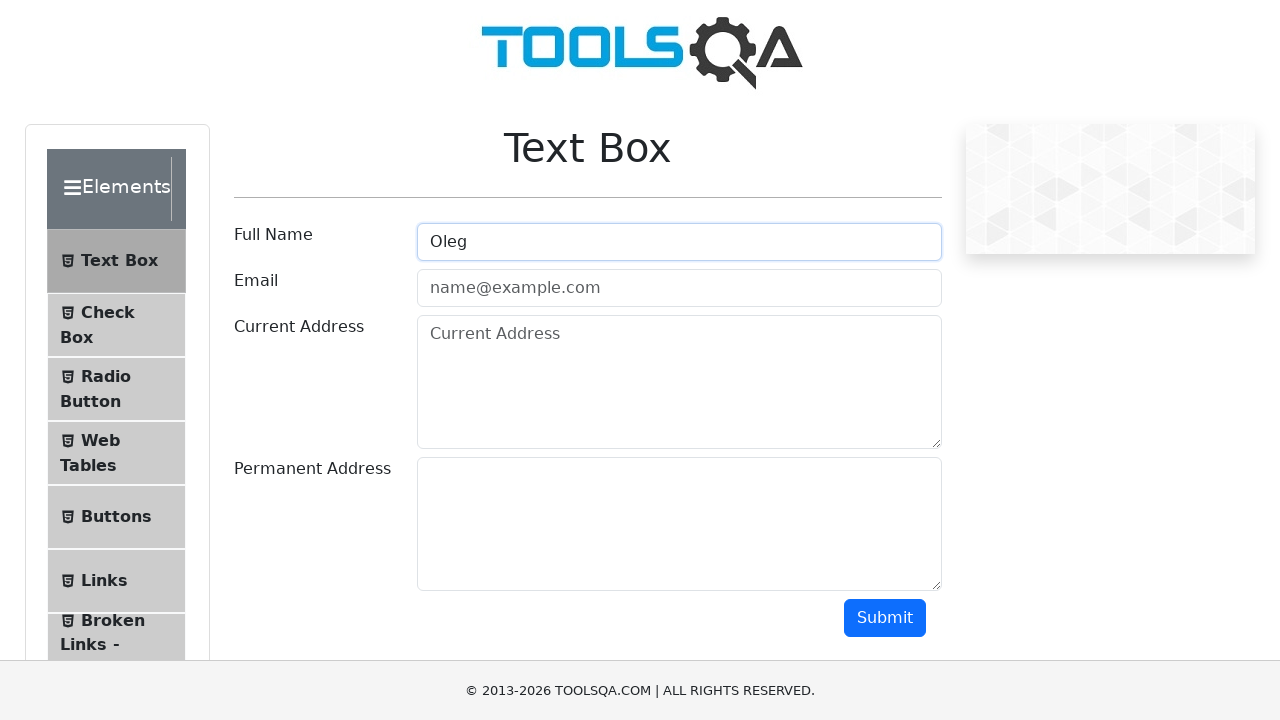

Clicked submit button to submit the form at (885, 618) on #submit
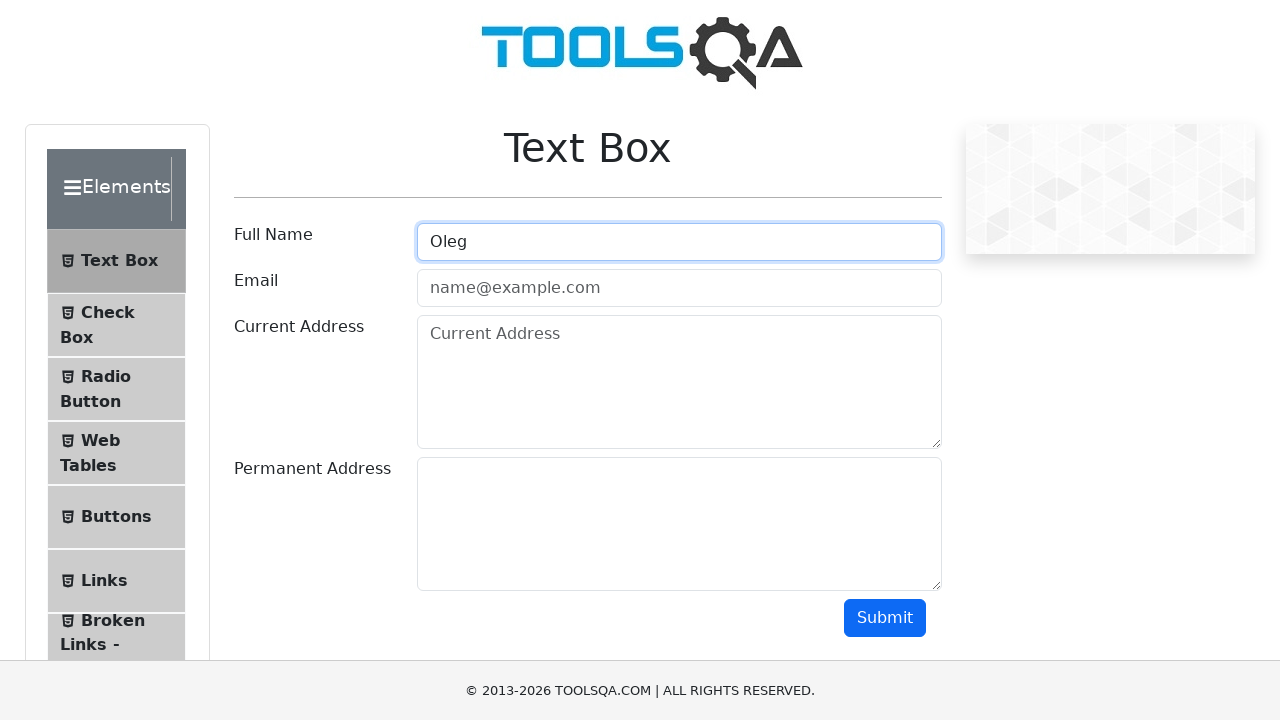

Form submission result appeared with name field
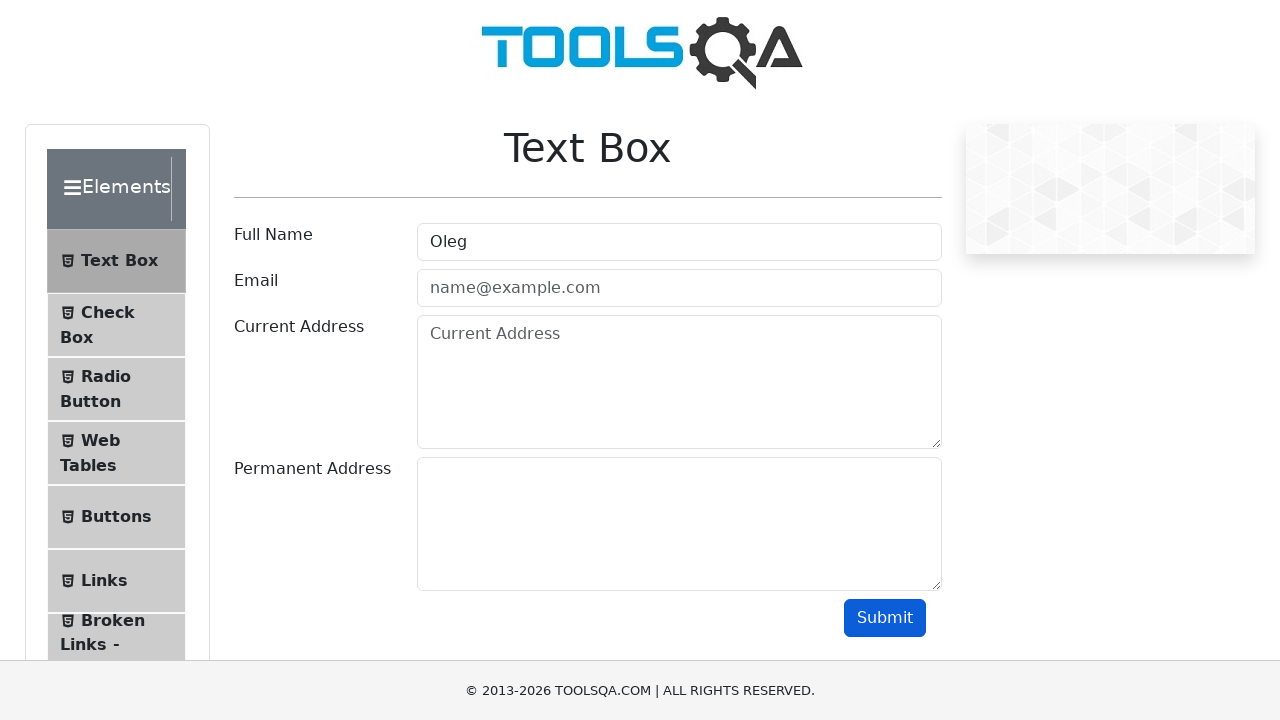

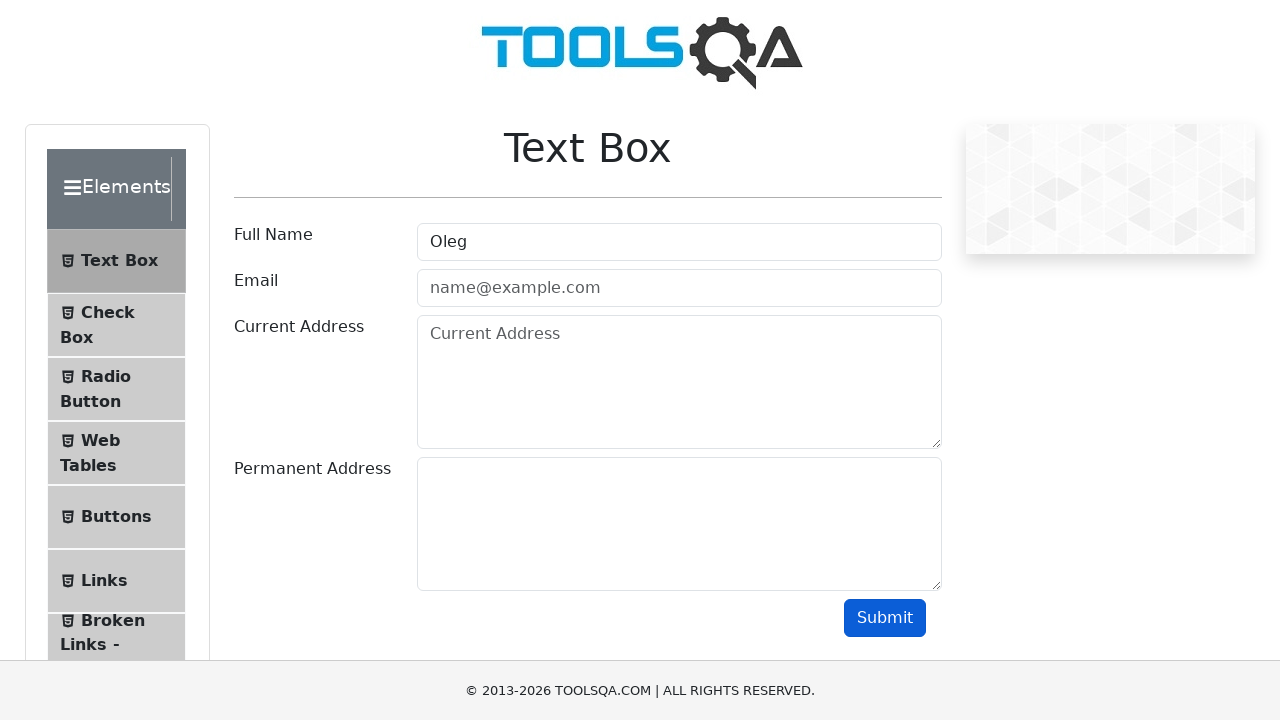